Navigates to the vedbex CS:GO report bot tool page

Starting URL: https://www.vedbex.com/tools/csgo_reportbot

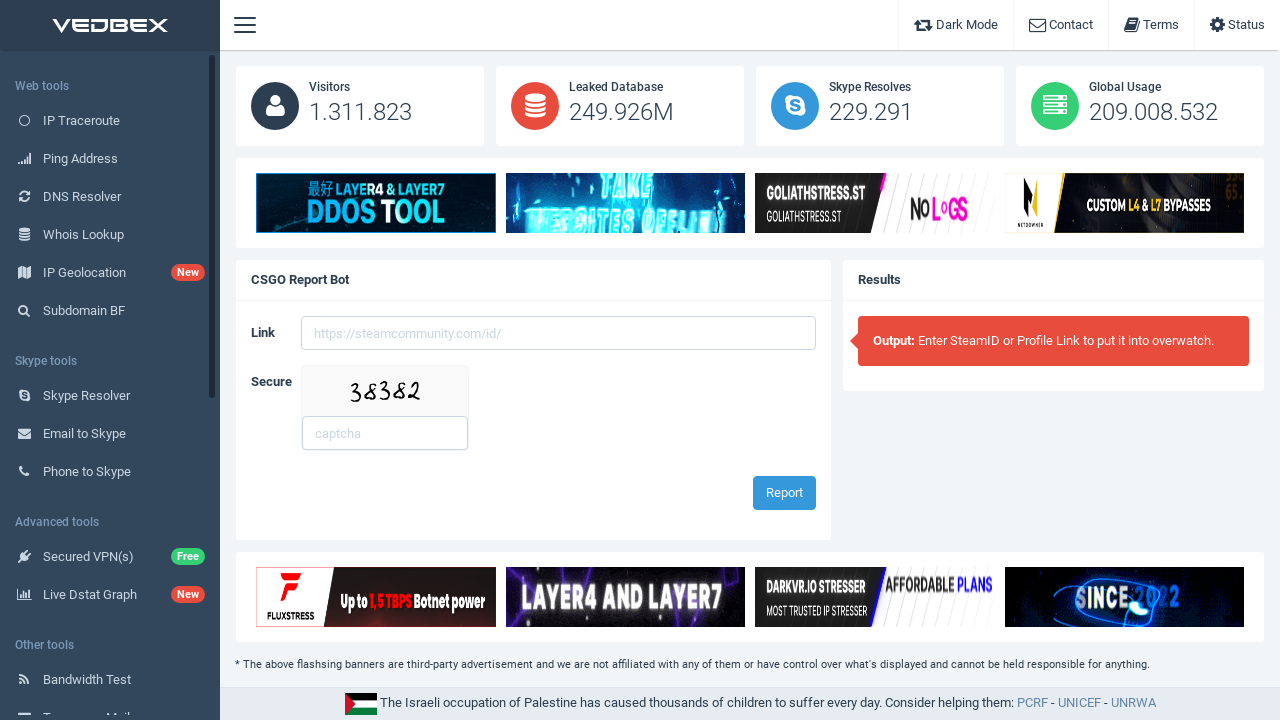

Navigated to Vedbex CS:GO report bot tool page
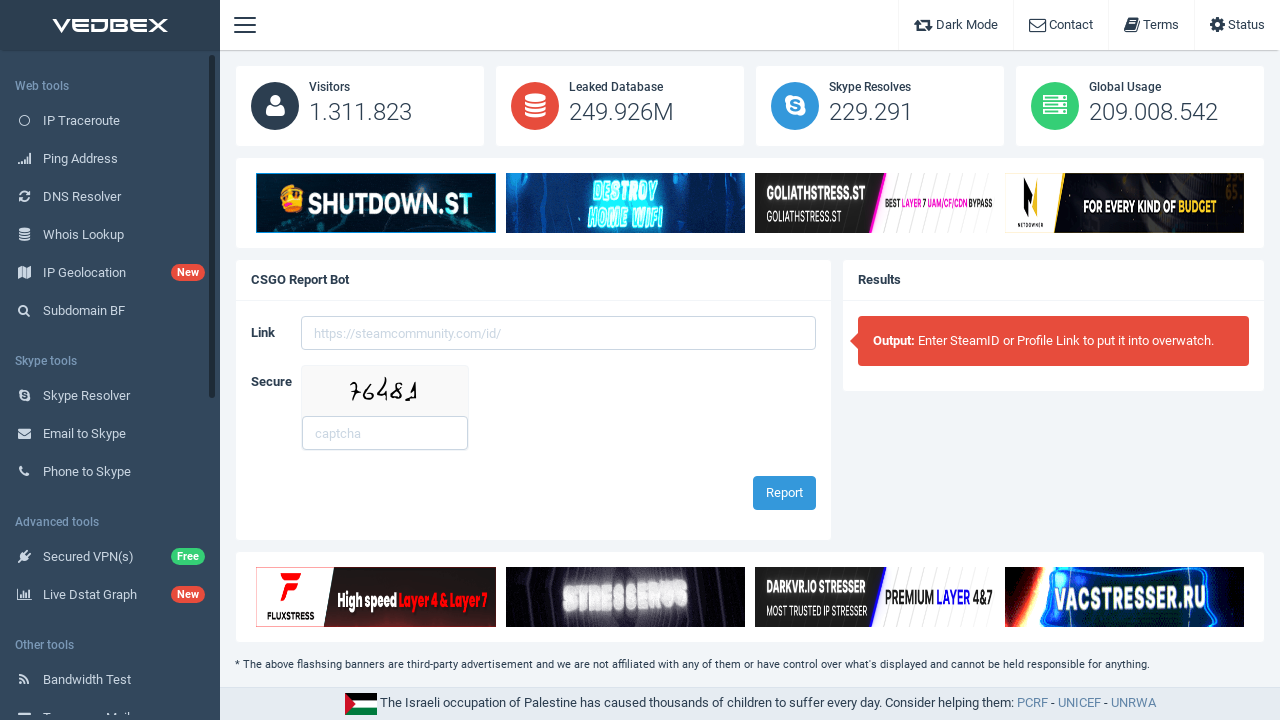

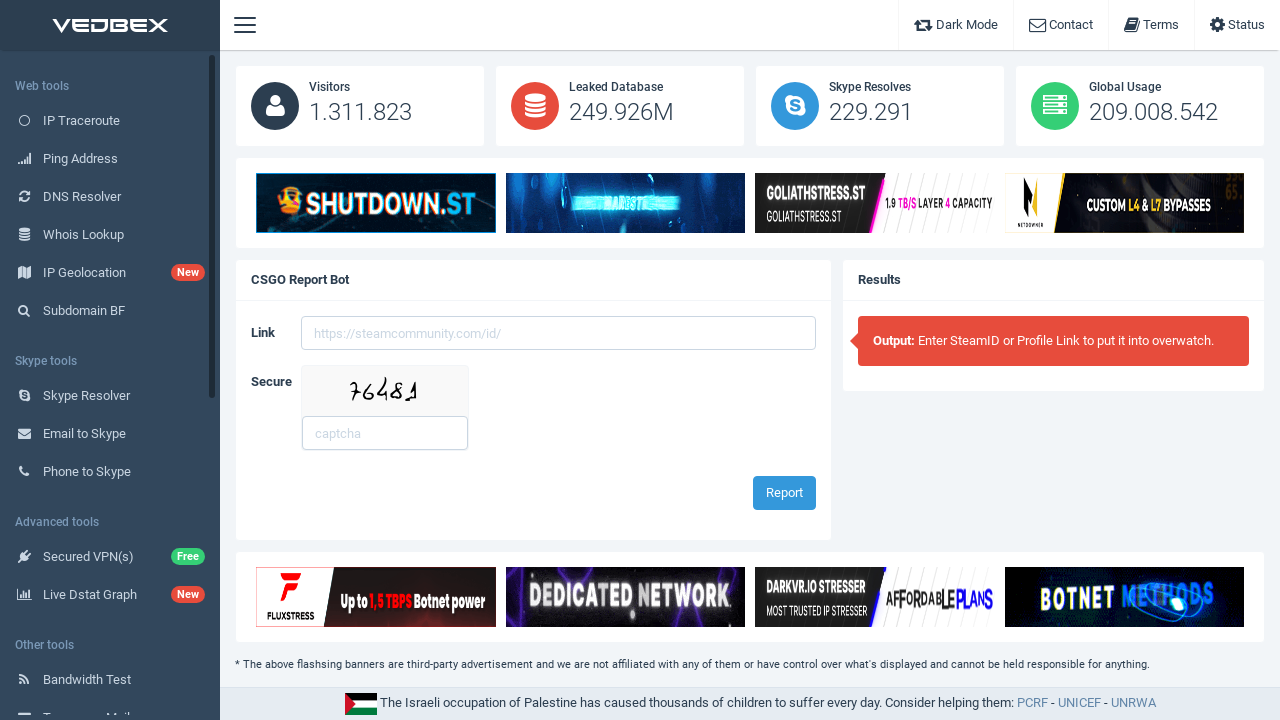